Tests web table functionality by scrolling to a fixed-header table, reading values from the 4th column, calculating their sum, and verifying it matches the displayed total amount on the page.

Starting URL: https://rahulshettyacademy.com/AutomationPractice/

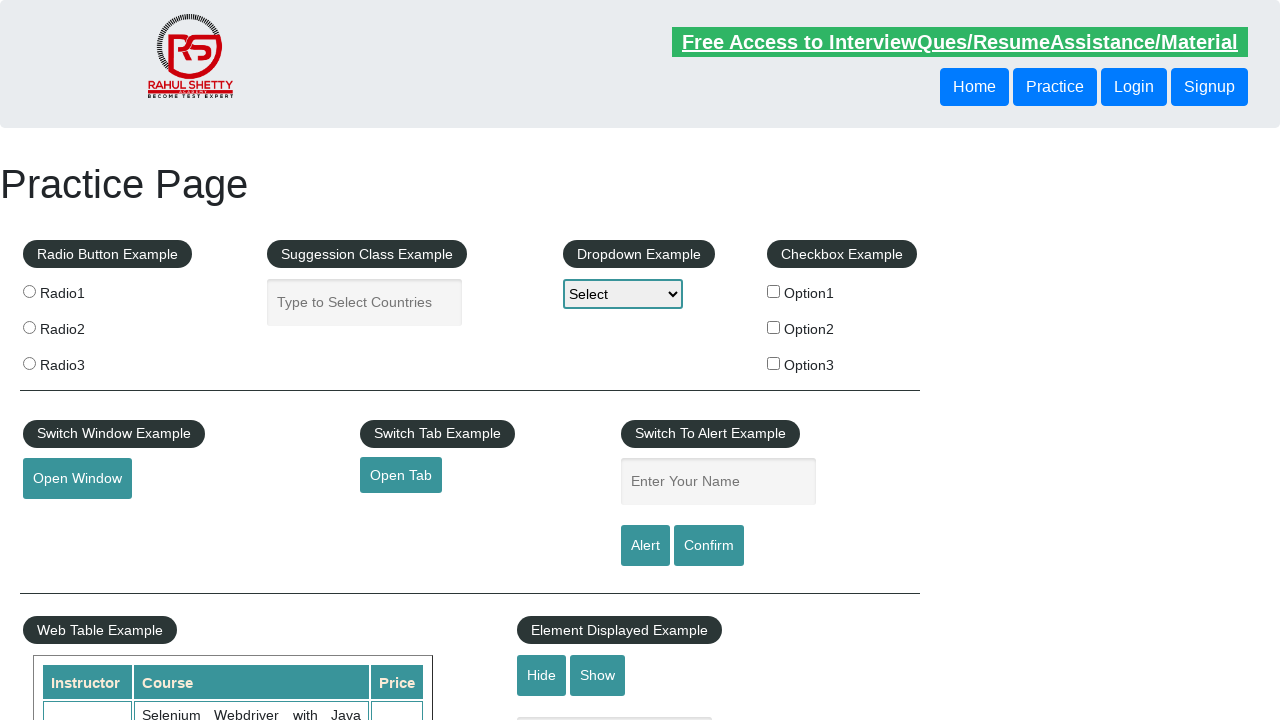

Waited for page to load (networkidle)
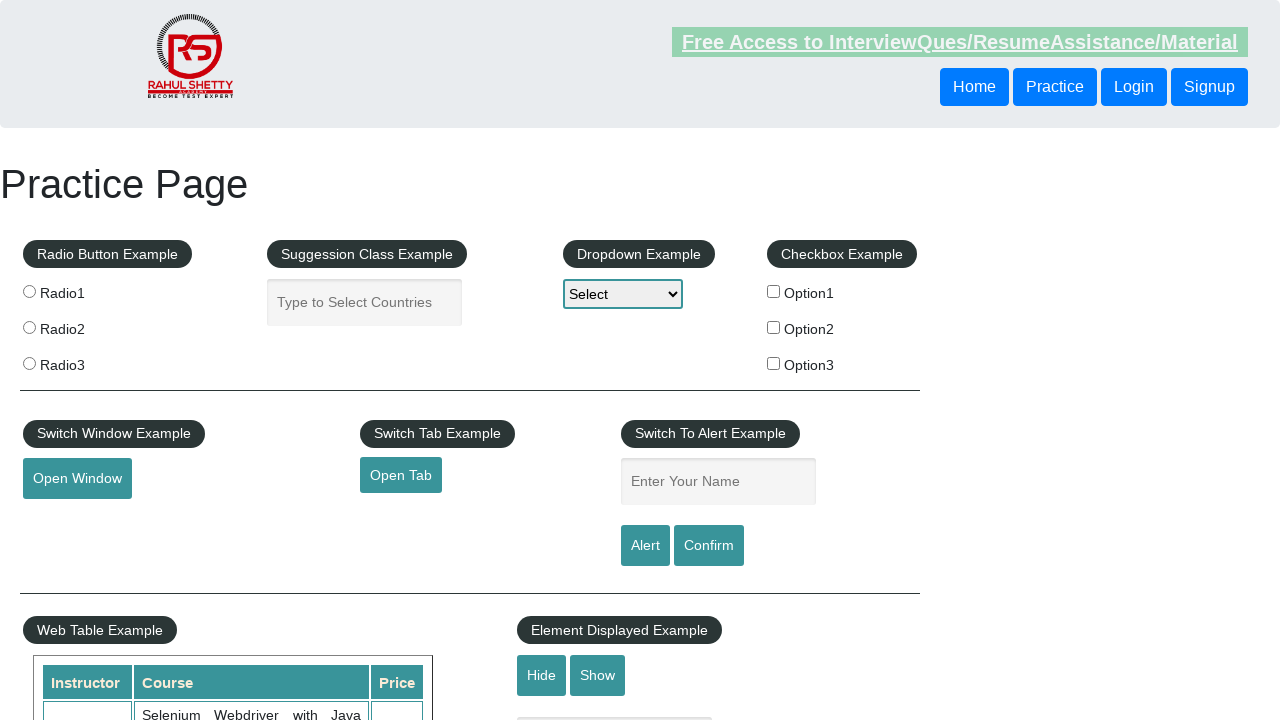

Scrolled down page by 500 pixels
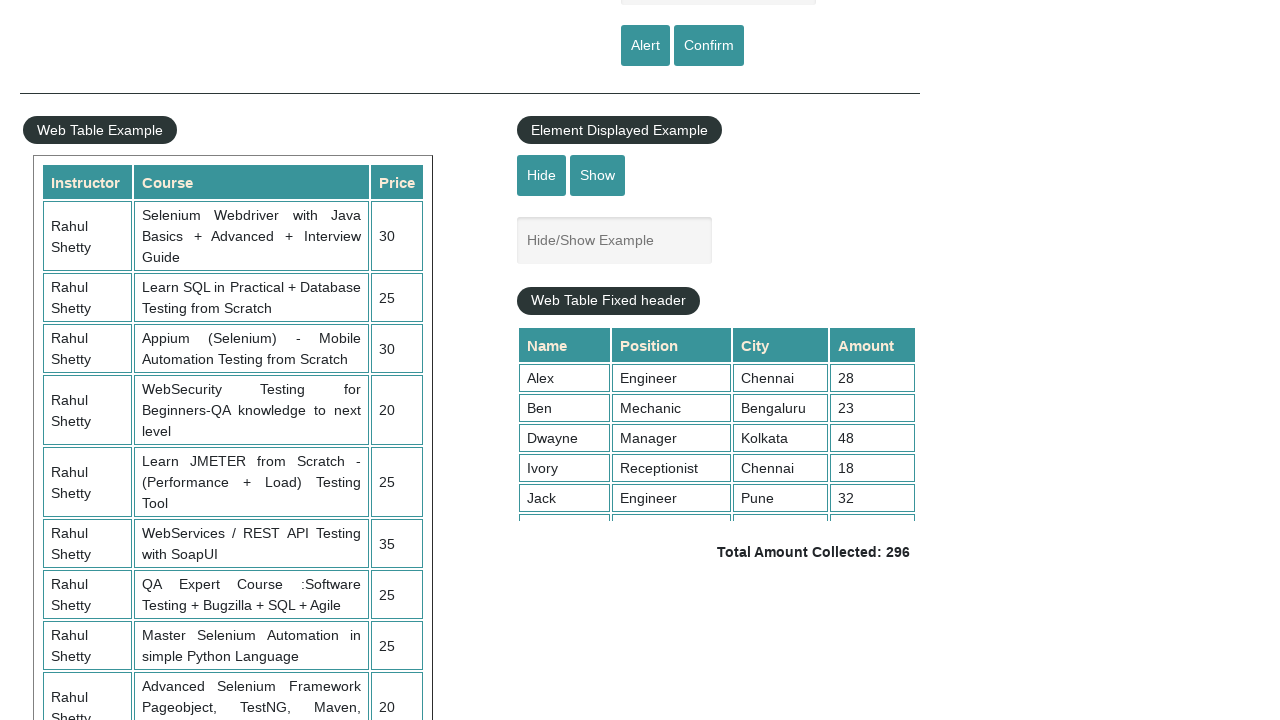

Waited 1000ms for scroll to complete
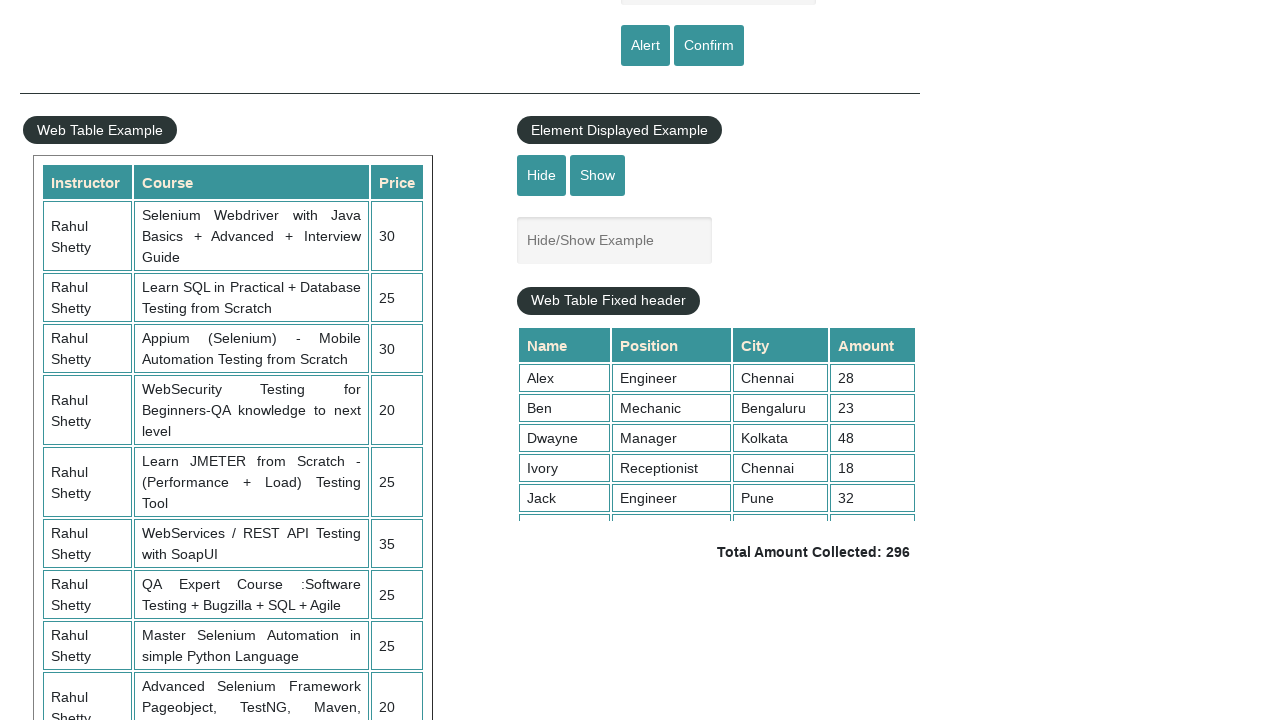

Scrolled table container to show more rows
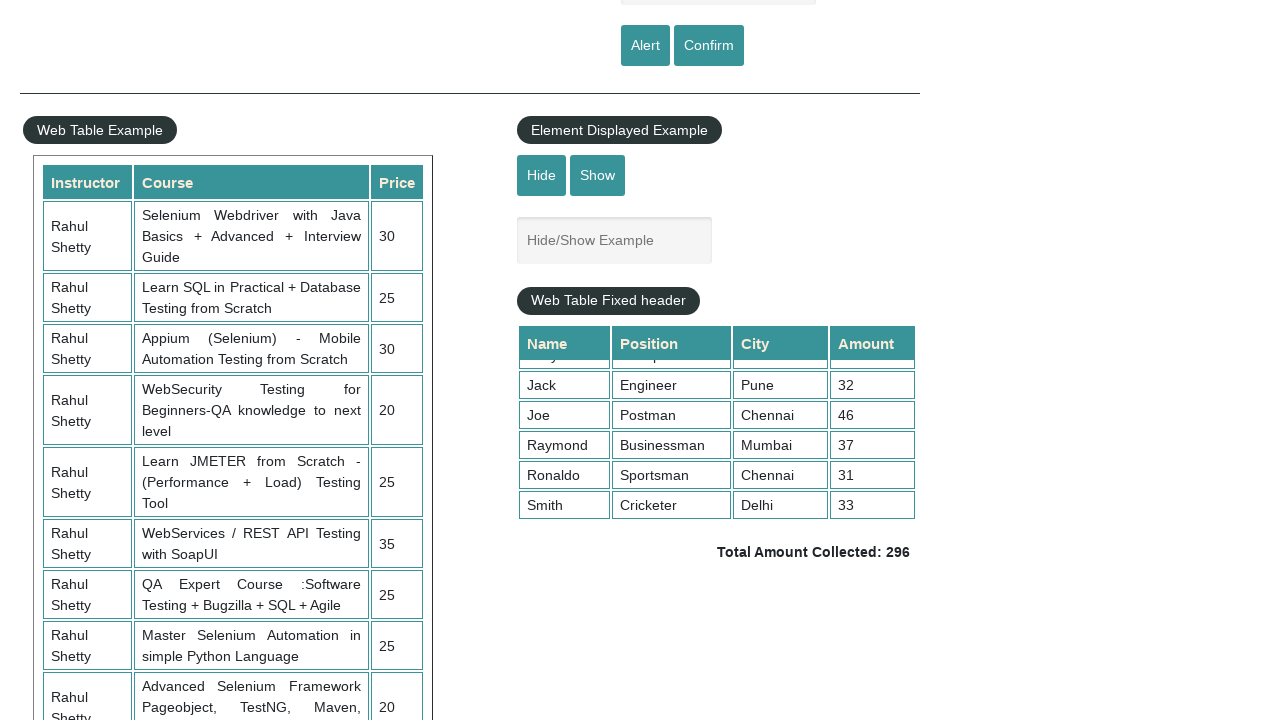

Waited 1000ms for table scroll to complete
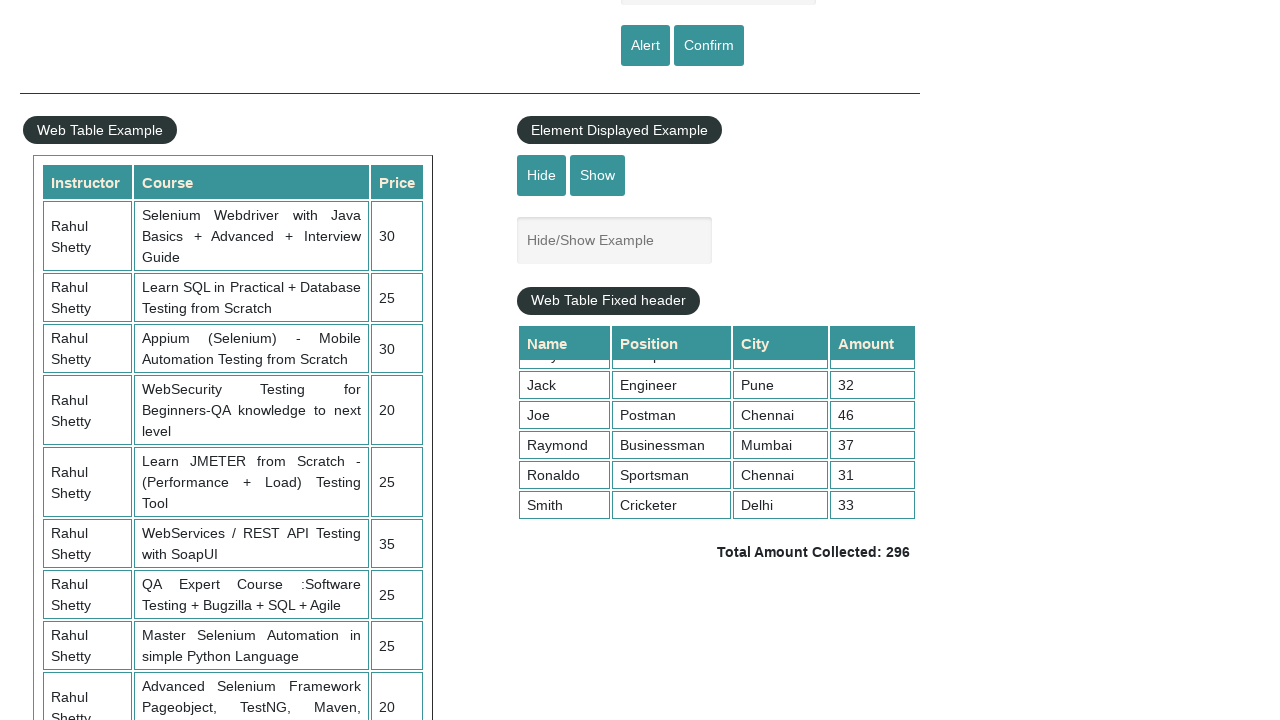

Retrieved all values from 4th column of table (9 rows)
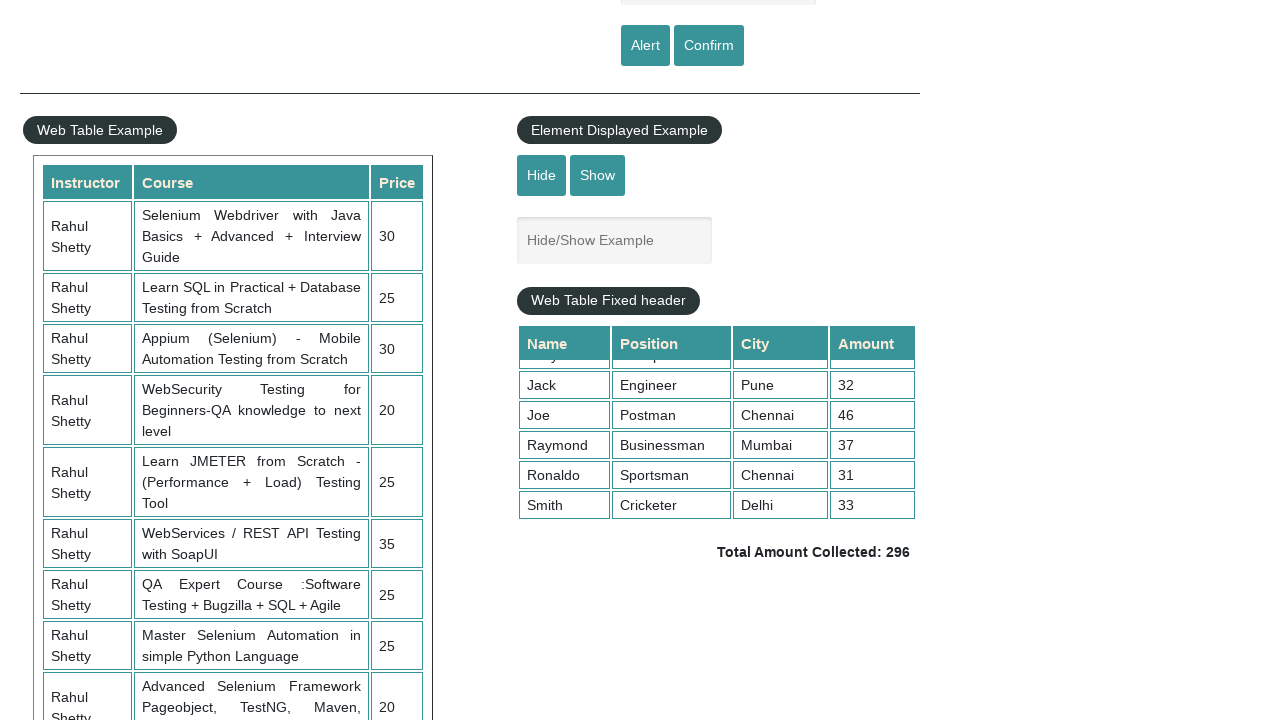

Calculated sum of 4th column values: 296
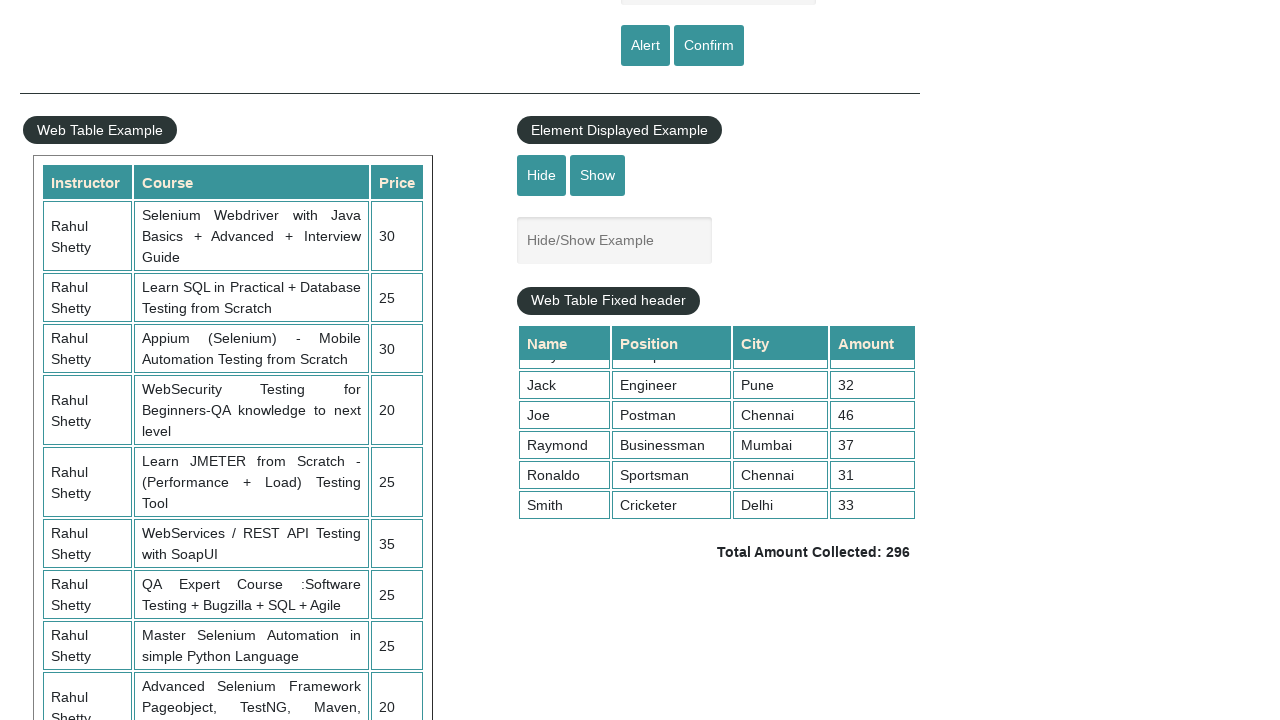

Located total amount element on page
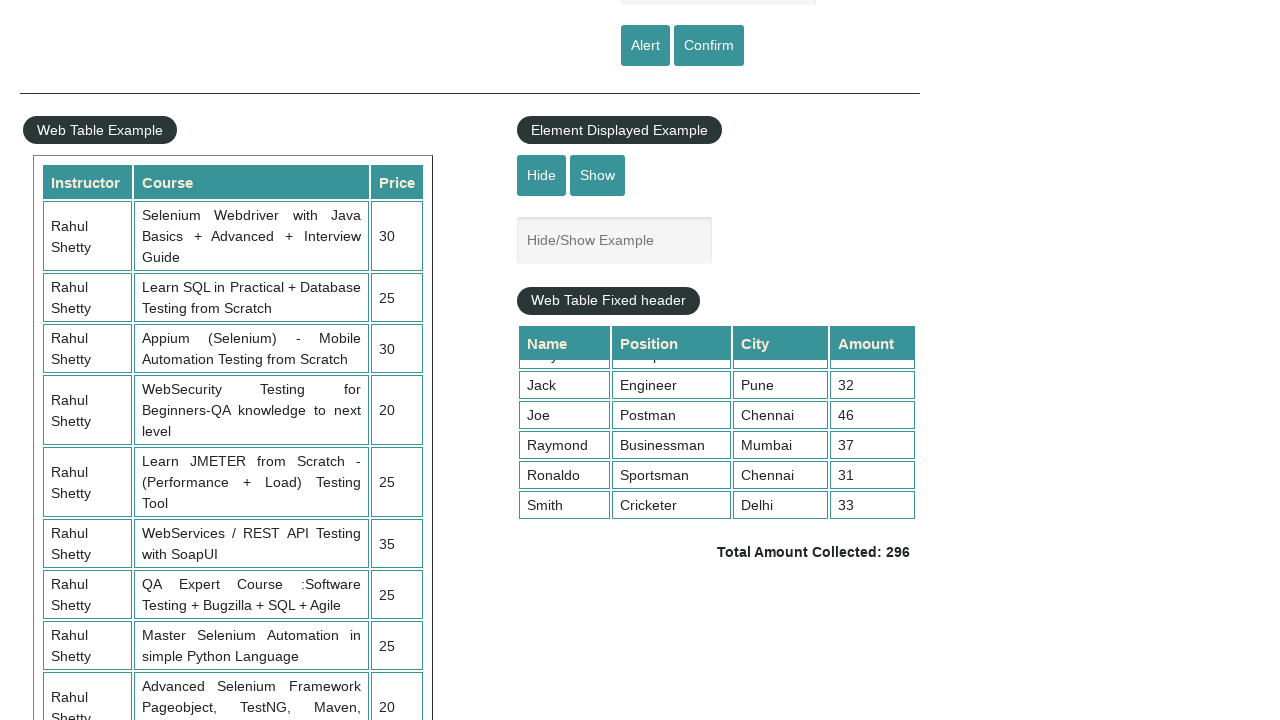

Extracted displayed total from page: 296
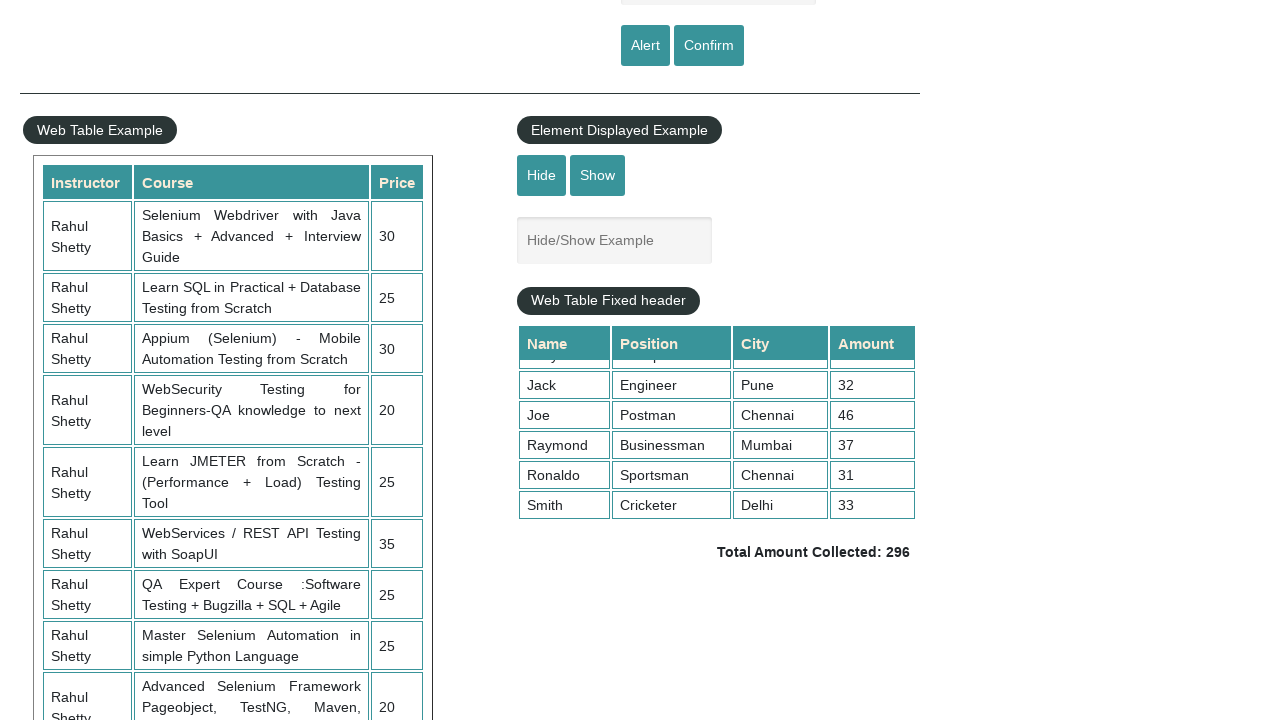

Verified calculated sum (296) matches displayed total (296)
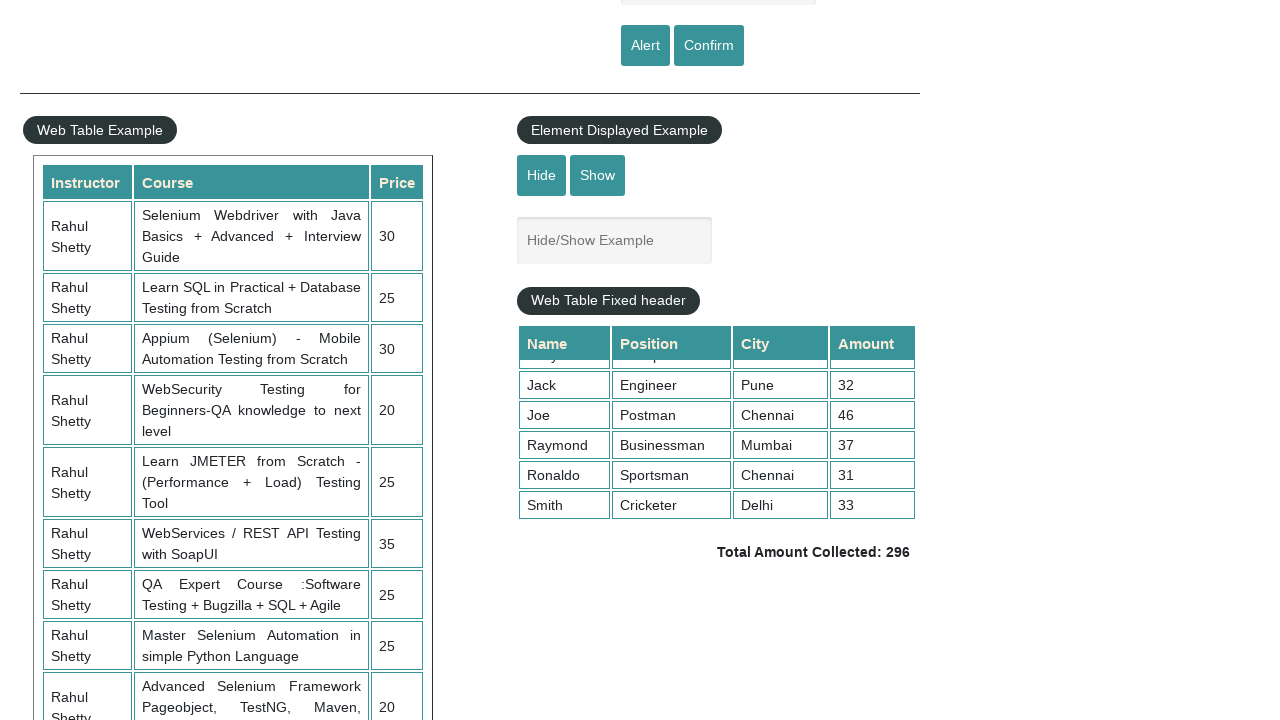

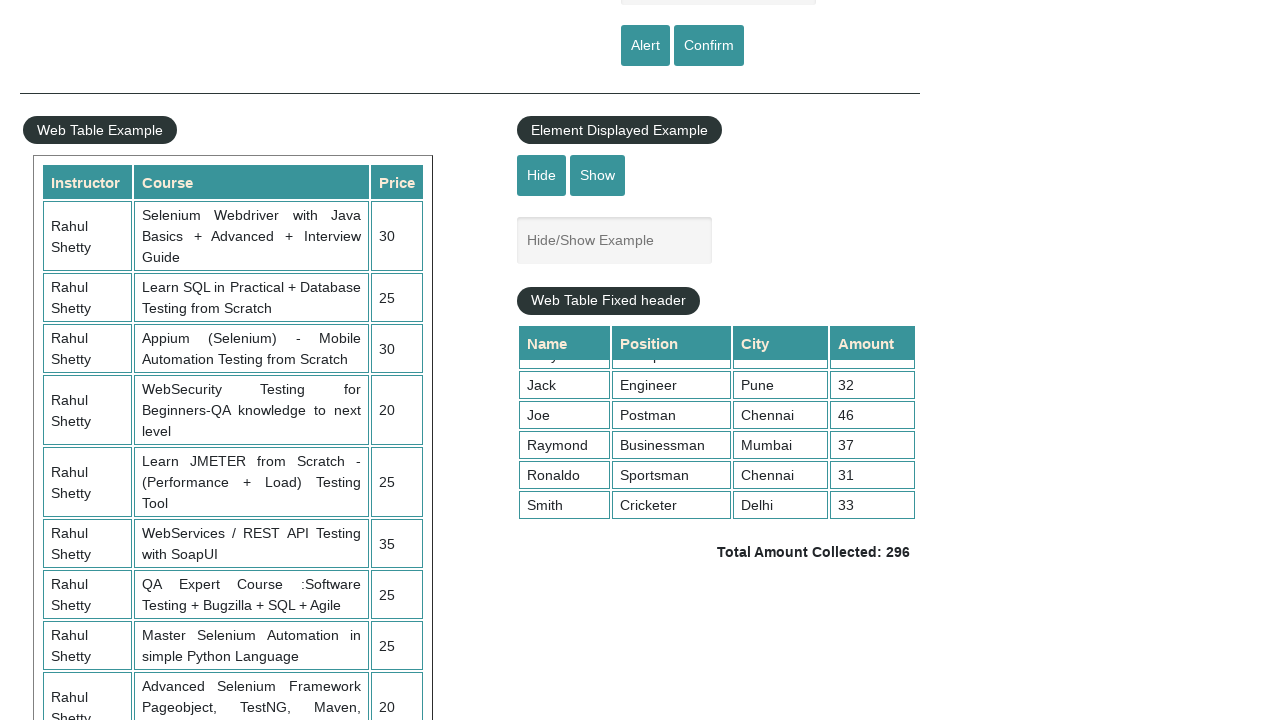